Searches for specific products (Cucumber, Broccoli, Beetroot) on an e-commerce website and adds them to the cart by clicking their corresponding 'ADD TO CART' buttons

Starting URL: https://rahulshettyacademy.com/seleniumPractise/#/

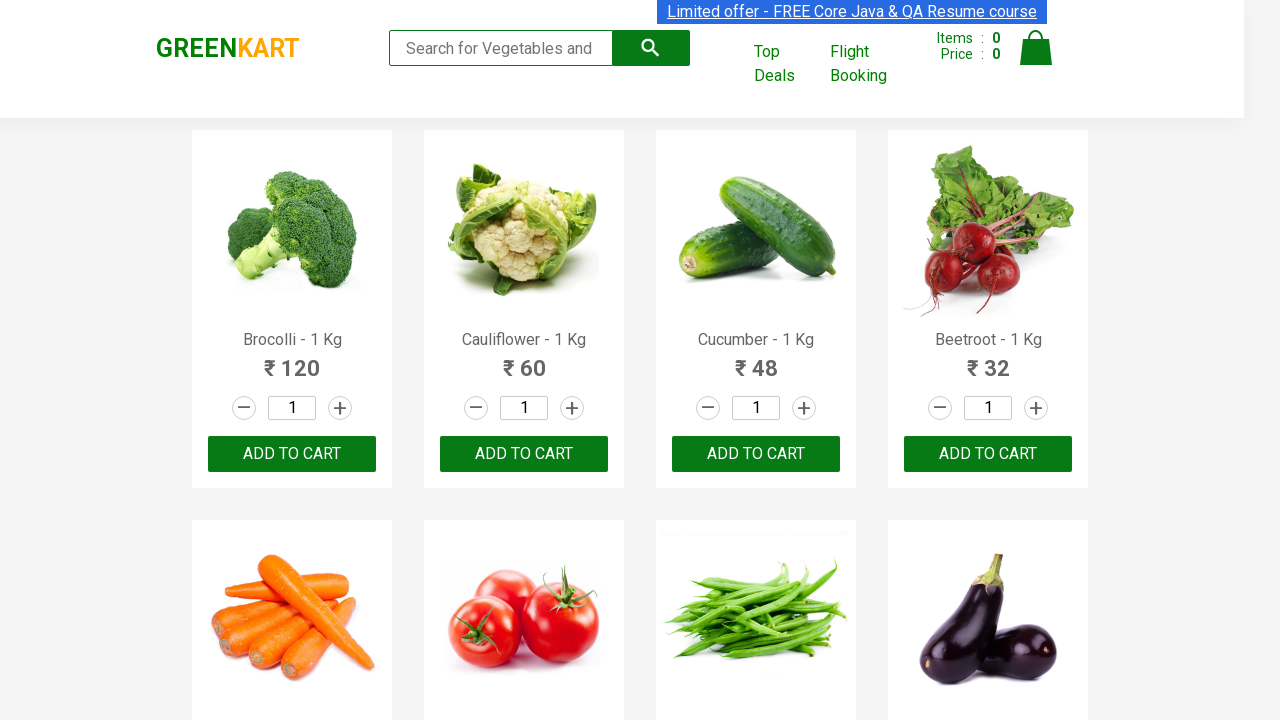

Waited for product list to load
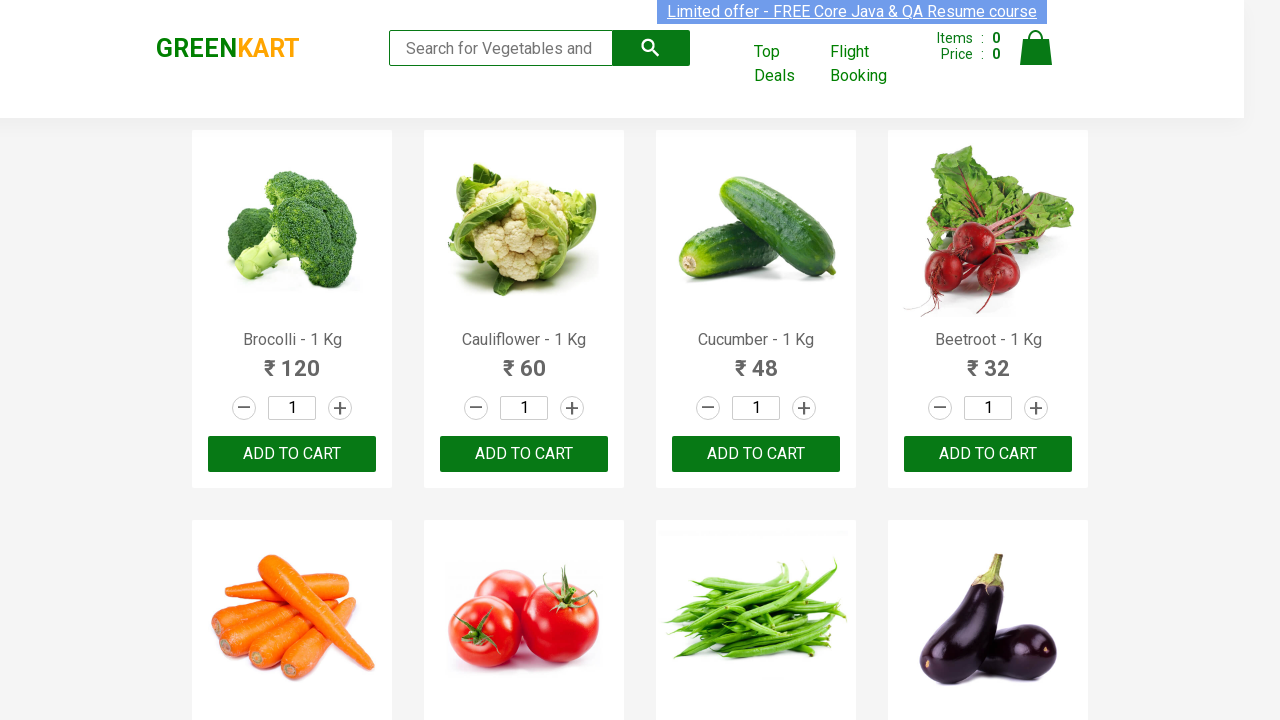

Retrieved all product name elements from the page
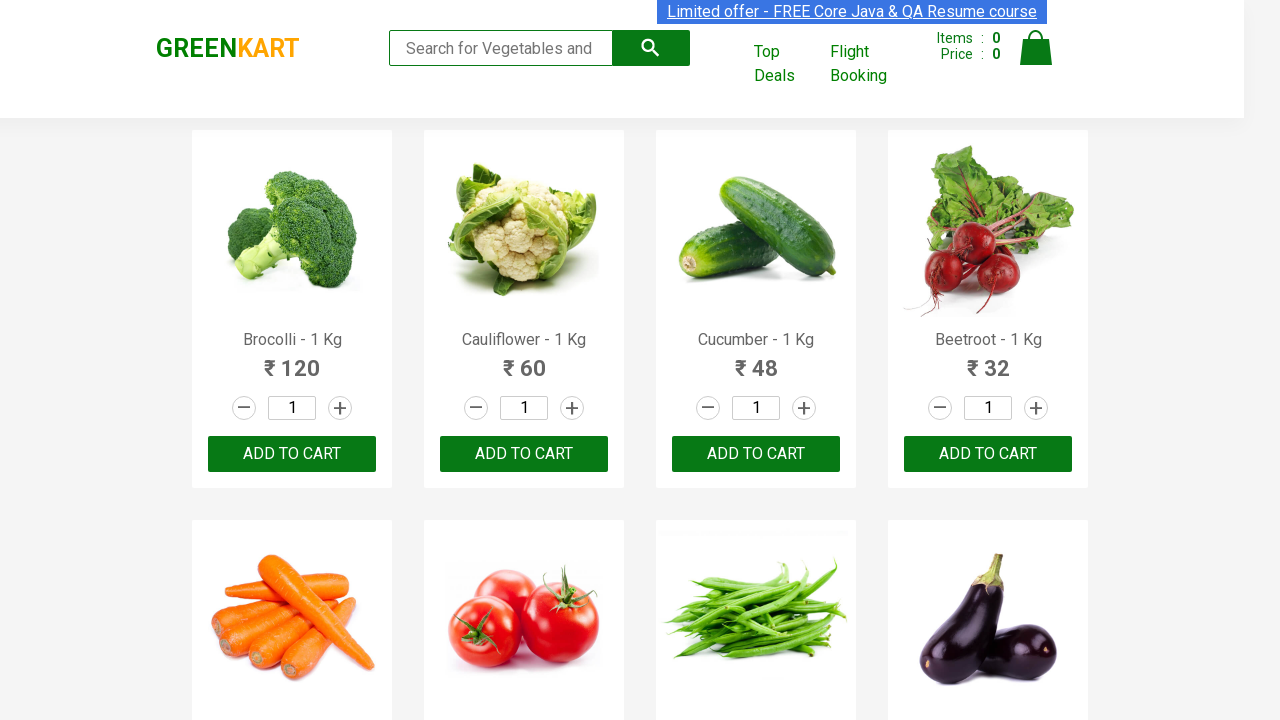

Retrieved product text: 'Brocolli - 1 Kg'
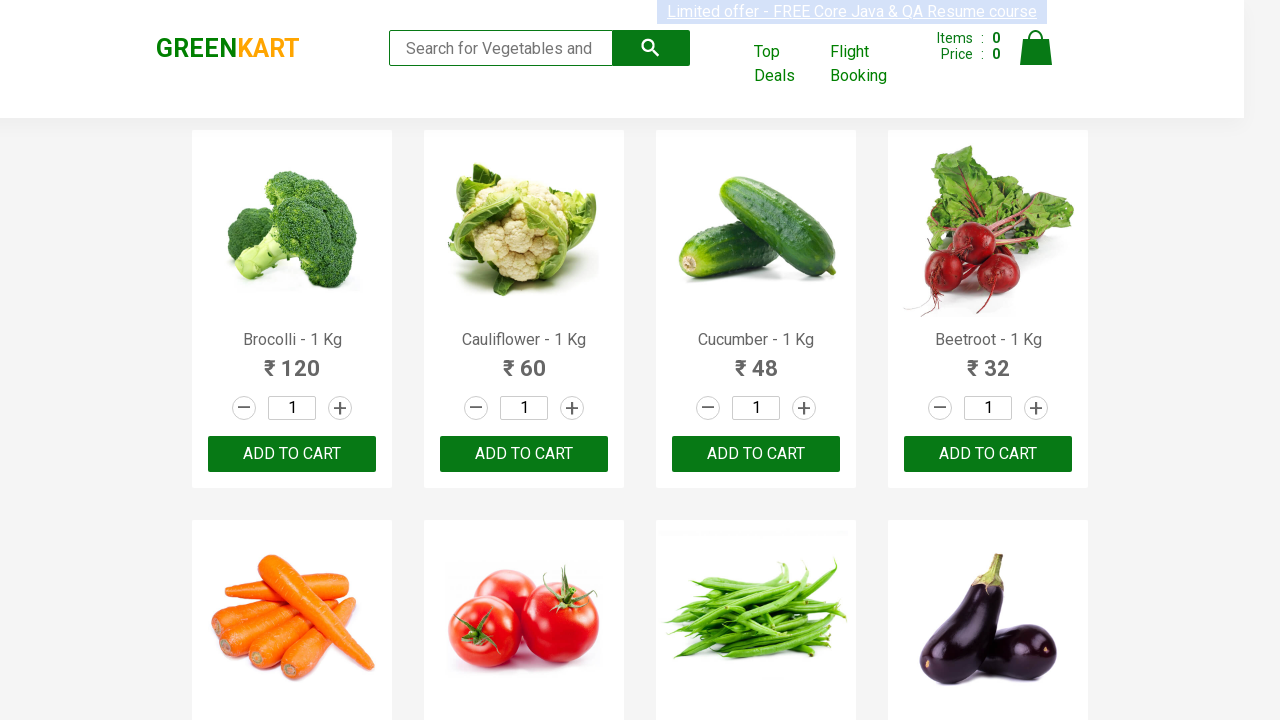

Extracted product name: 'Brocolli'
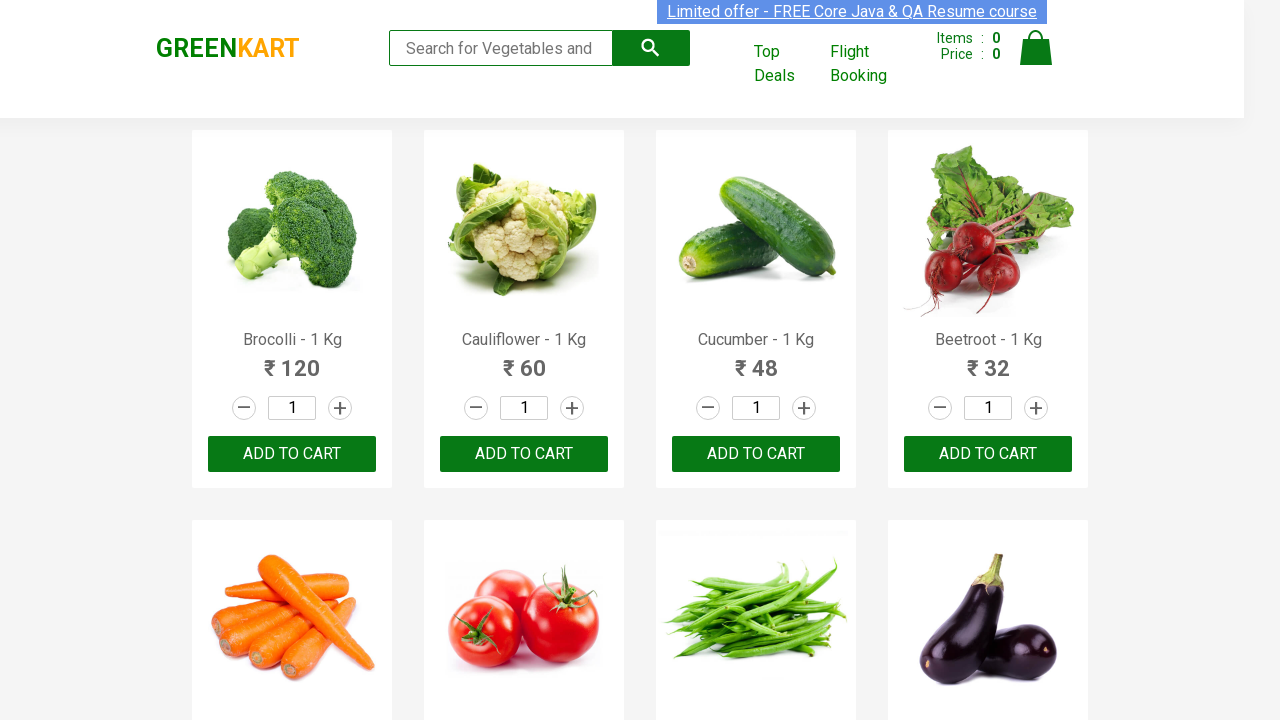

Added 'Brocolli' to cart by clicking ADD TO CART button at (292, 454) on xpath=//div[@class='product-action']/button >> nth=0
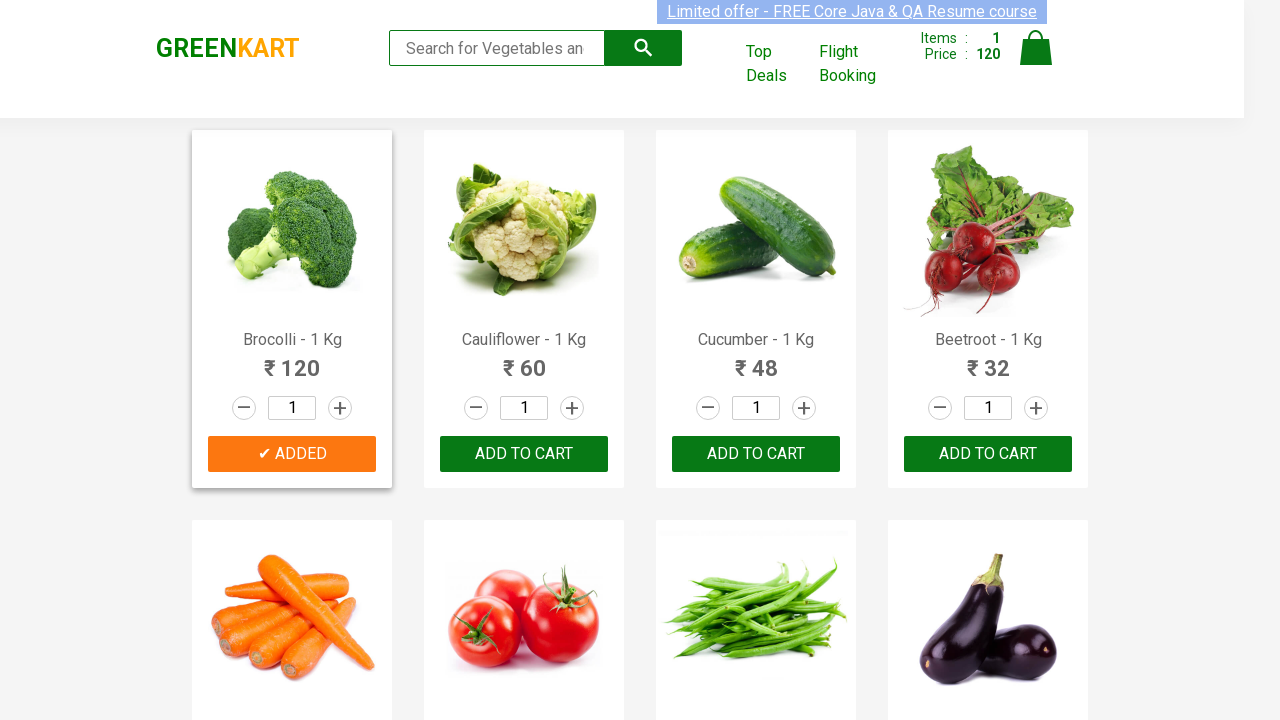

Retrieved product text: 'Cauliflower - 1 Kg'
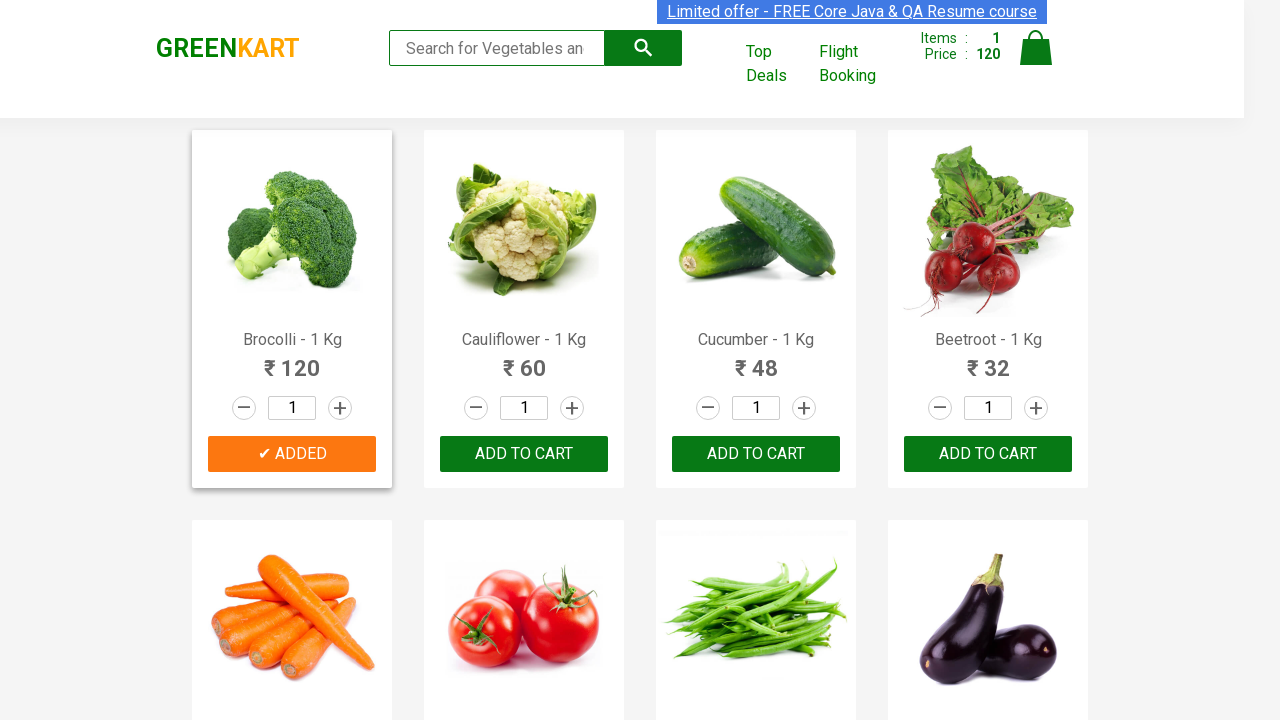

Extracted product name: 'Cauliflower'
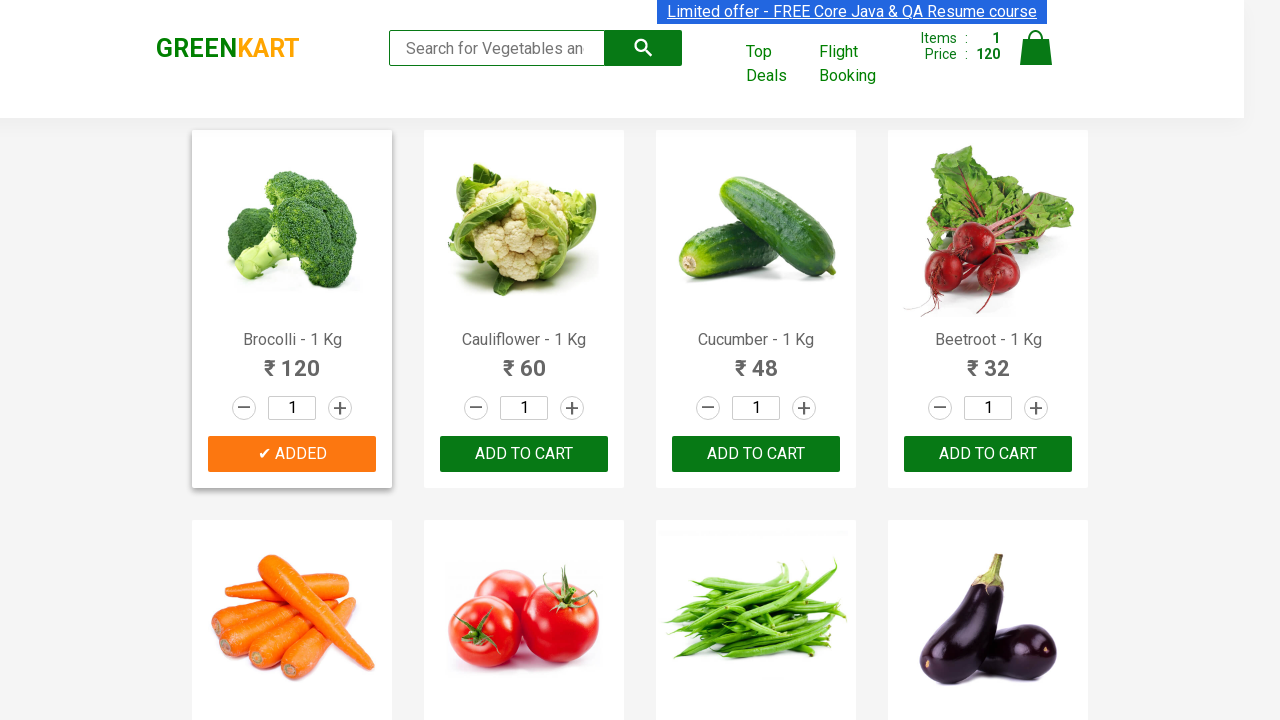

Retrieved product text: 'Cucumber - 1 Kg'
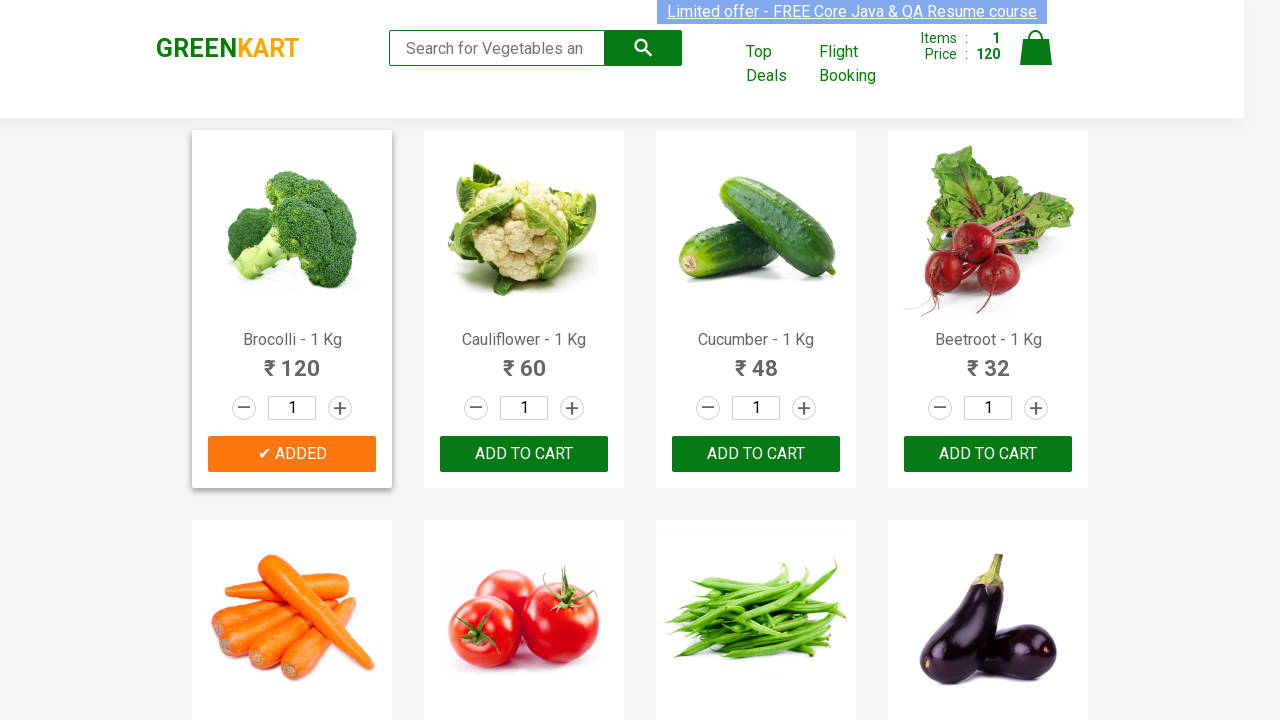

Extracted product name: 'Cucumber'
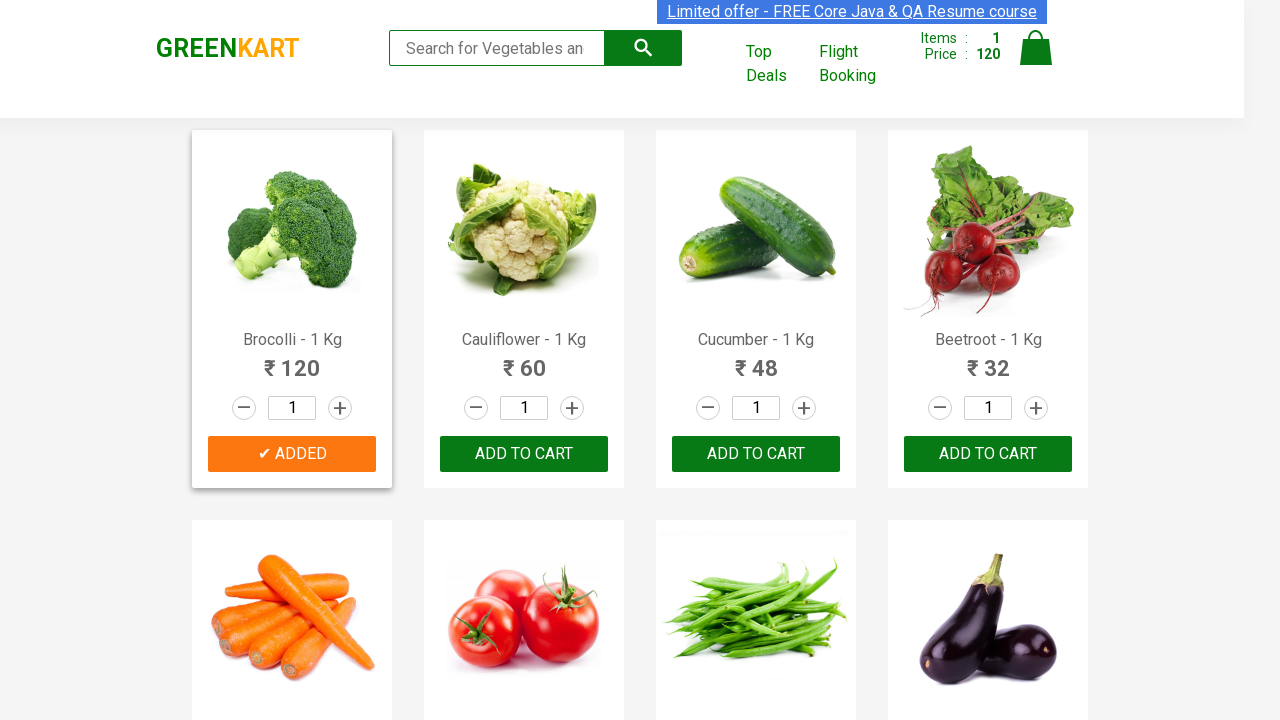

Added 'Cucumber' to cart by clicking ADD TO CART button at (756, 454) on xpath=//div[@class='product-action']/button >> nth=2
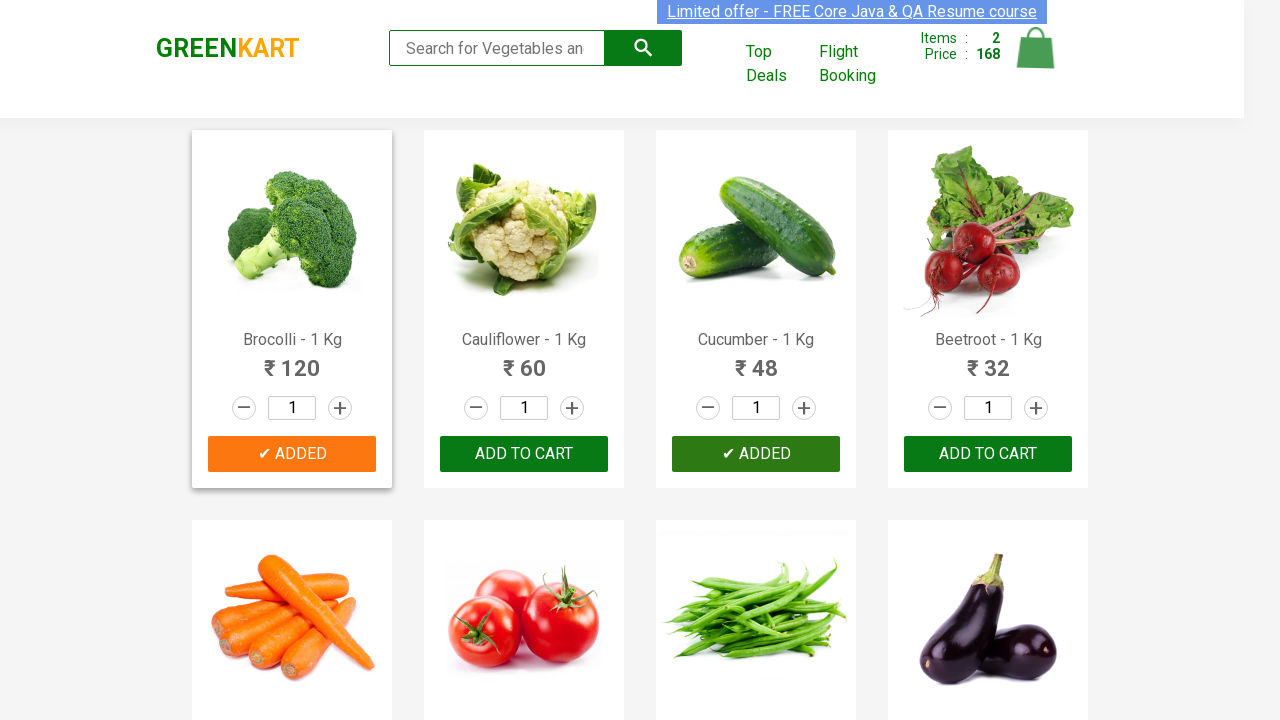

Retrieved product text: 'Beetroot - 1 Kg'
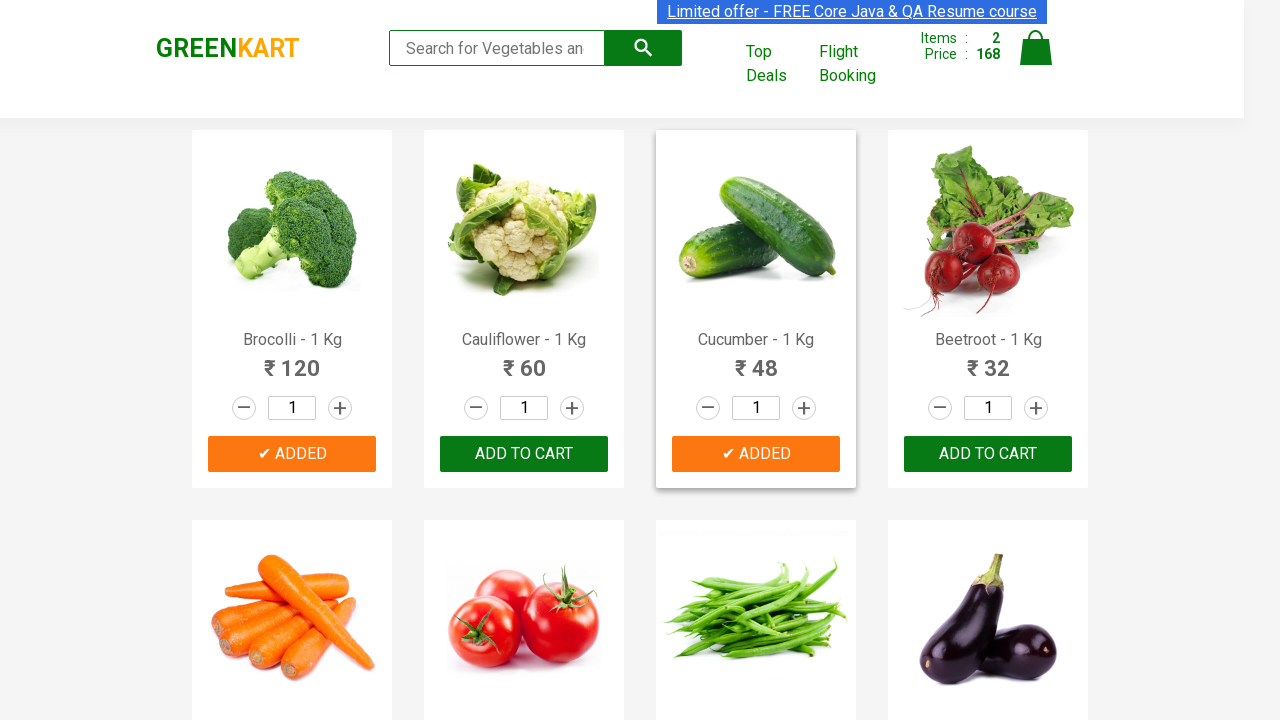

Extracted product name: 'Beetroot'
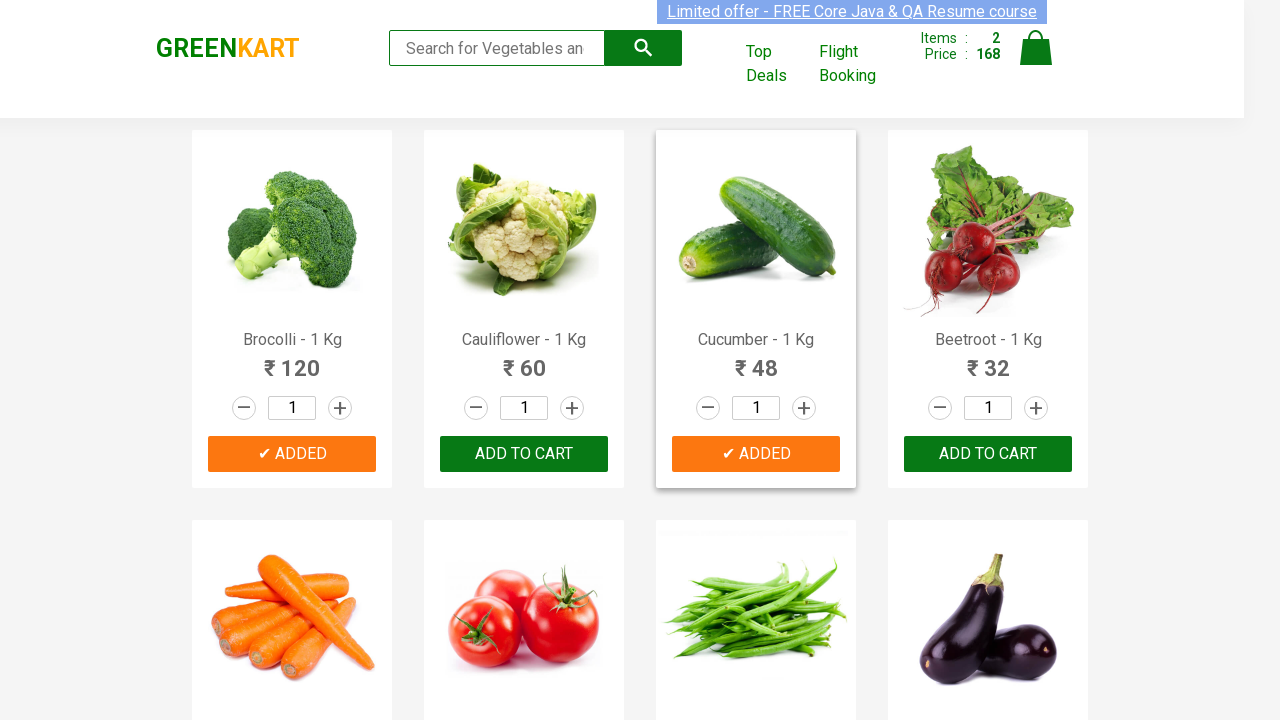

Added 'Beetroot' to cart by clicking ADD TO CART button at (988, 454) on xpath=//div[@class='product-action']/button >> nth=3
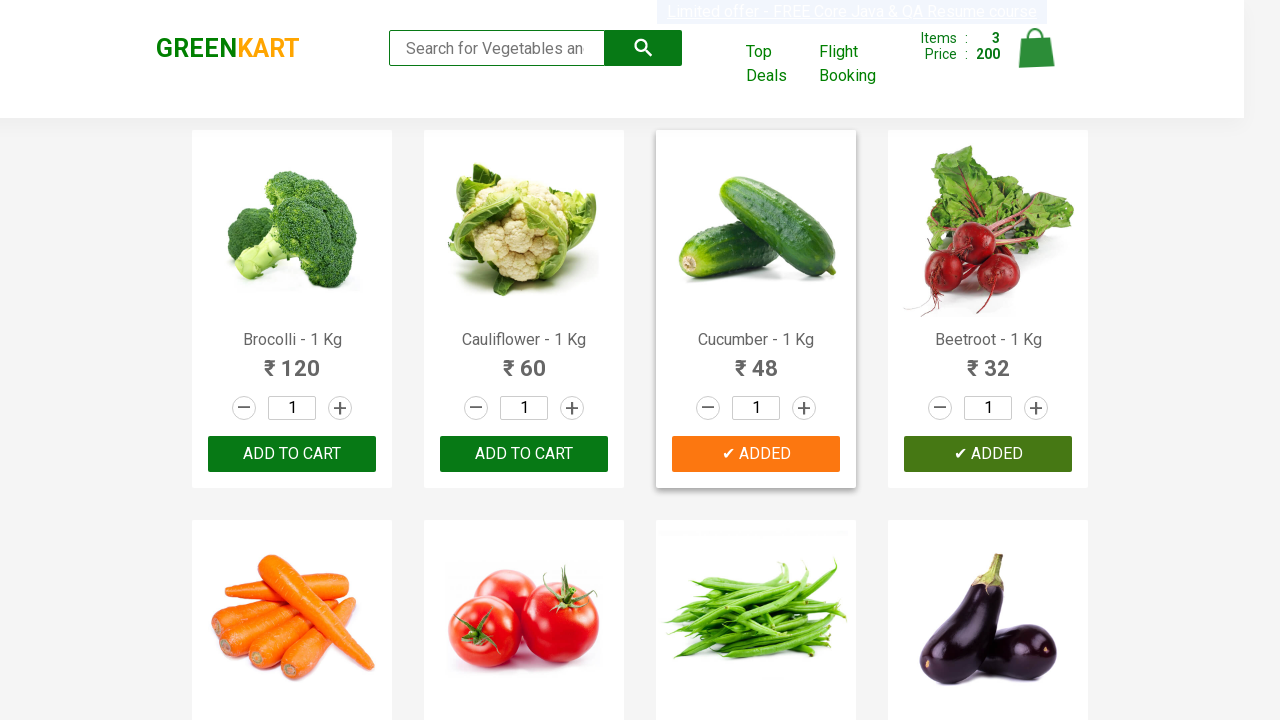

All target products have been added to cart
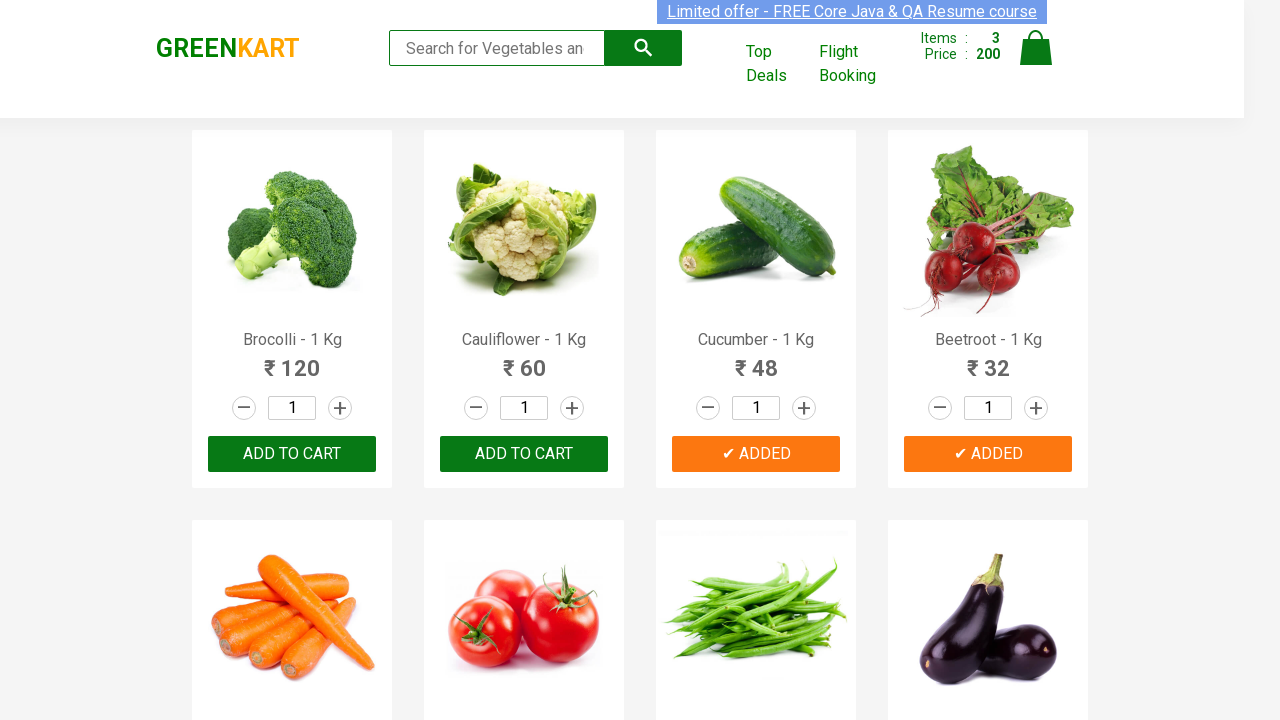

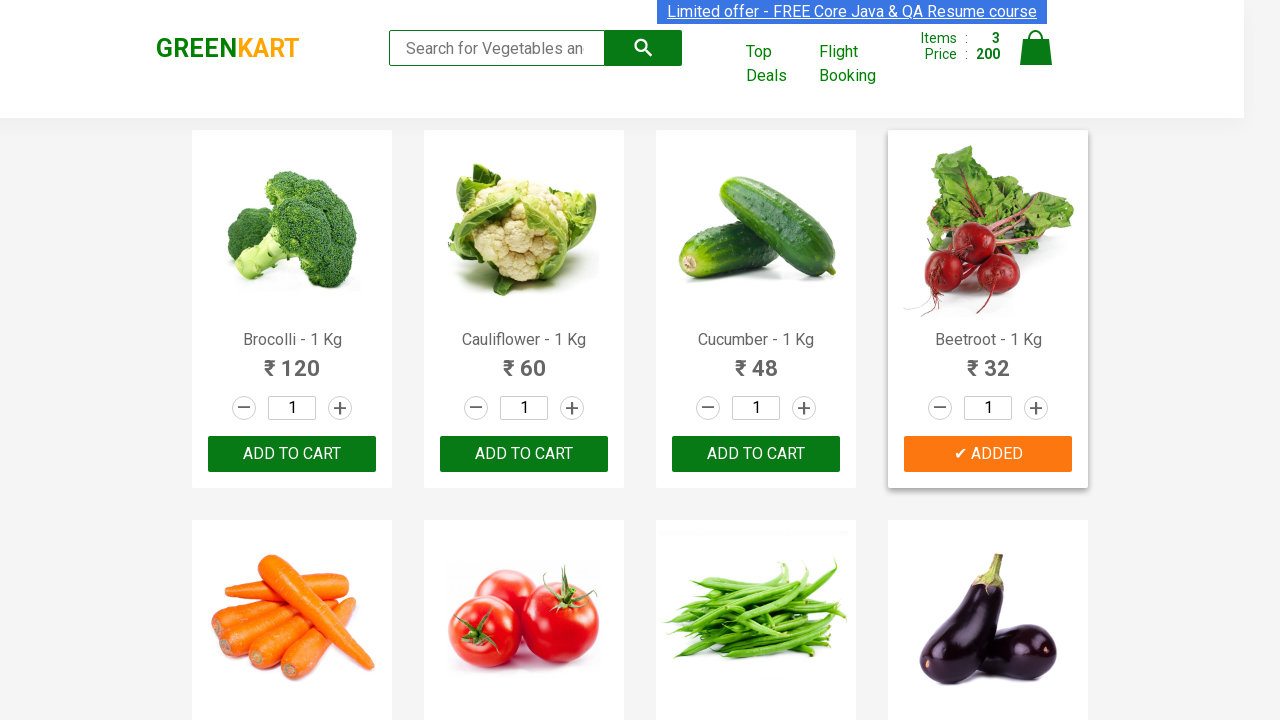